Navigates to DemoQA Elements page, clicks on Text Box menu item, and verifies that the Full Name input field is visible.

Starting URL: https://demoqa.com/elements

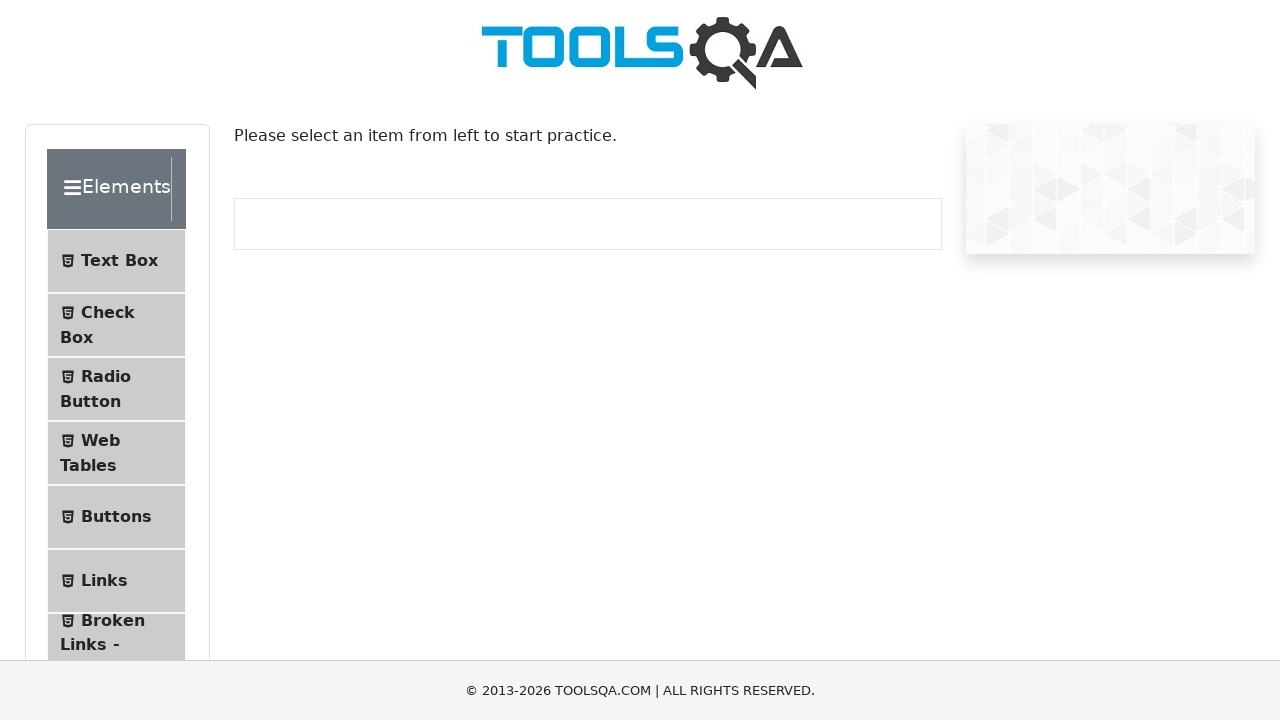

Clicked Text Box menu item at (119, 261) on internal:text="Text Box"i
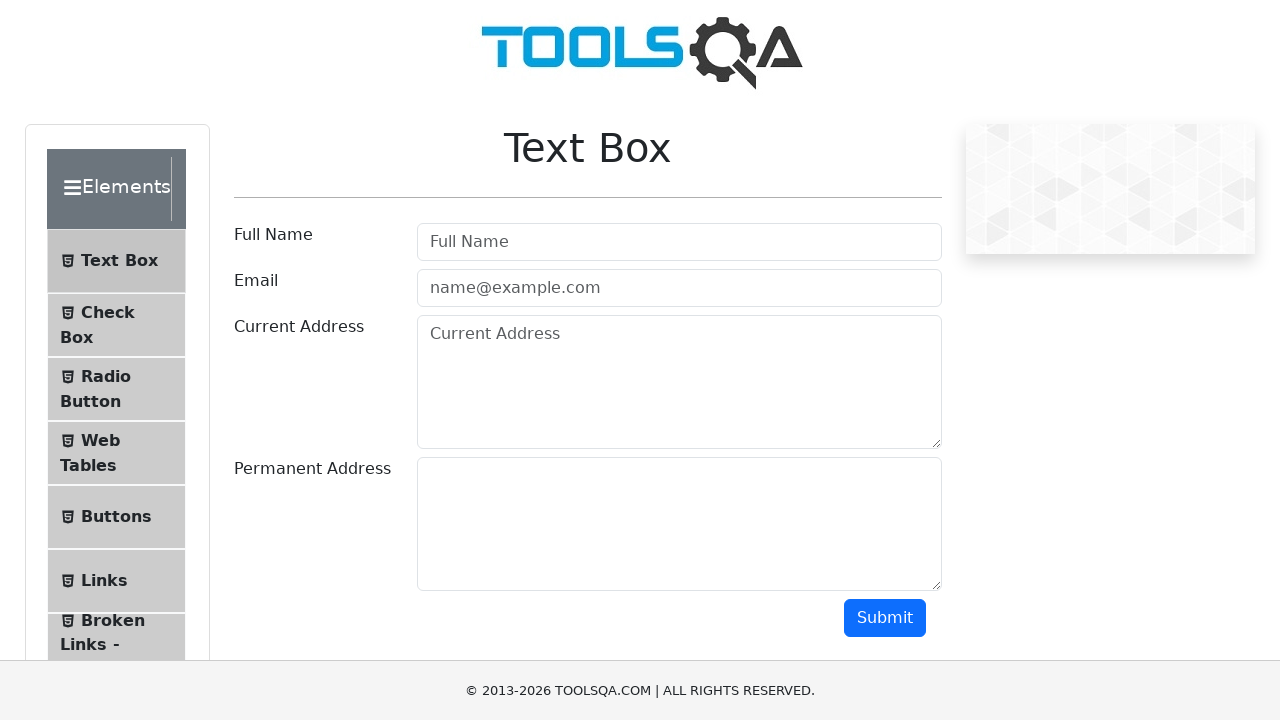

Text Box page loaded successfully
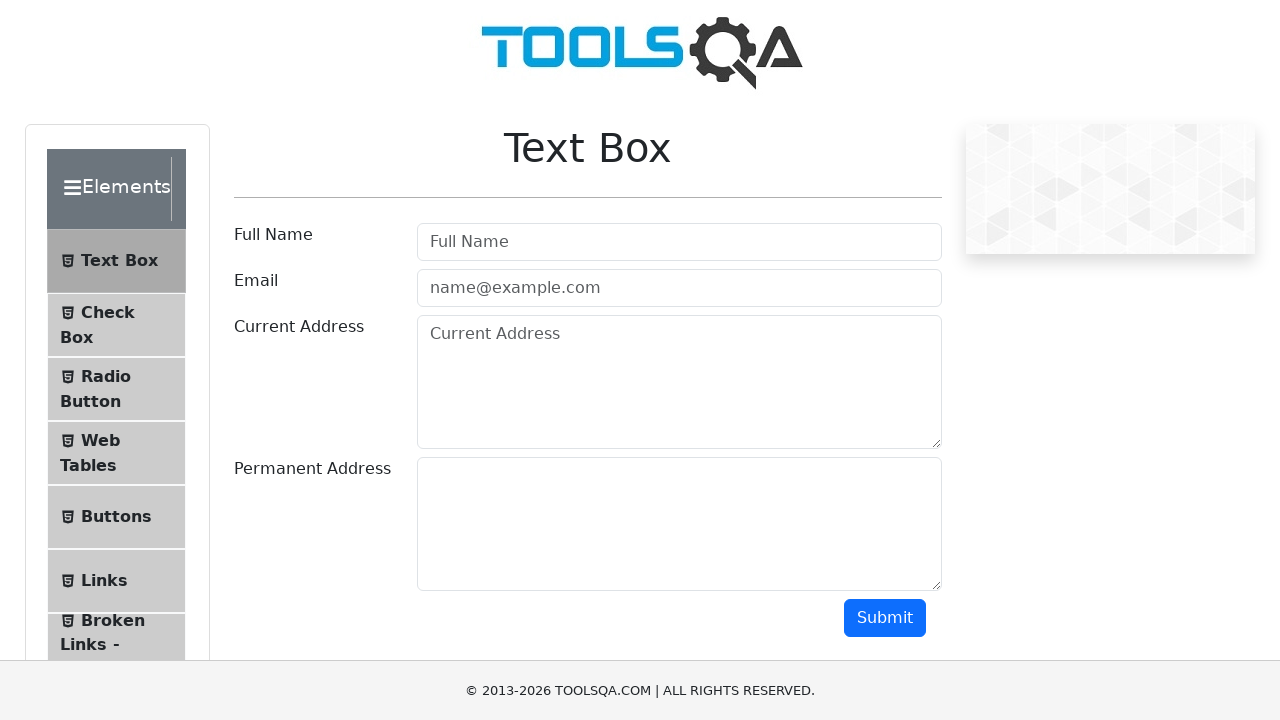

Full Name input field is visible
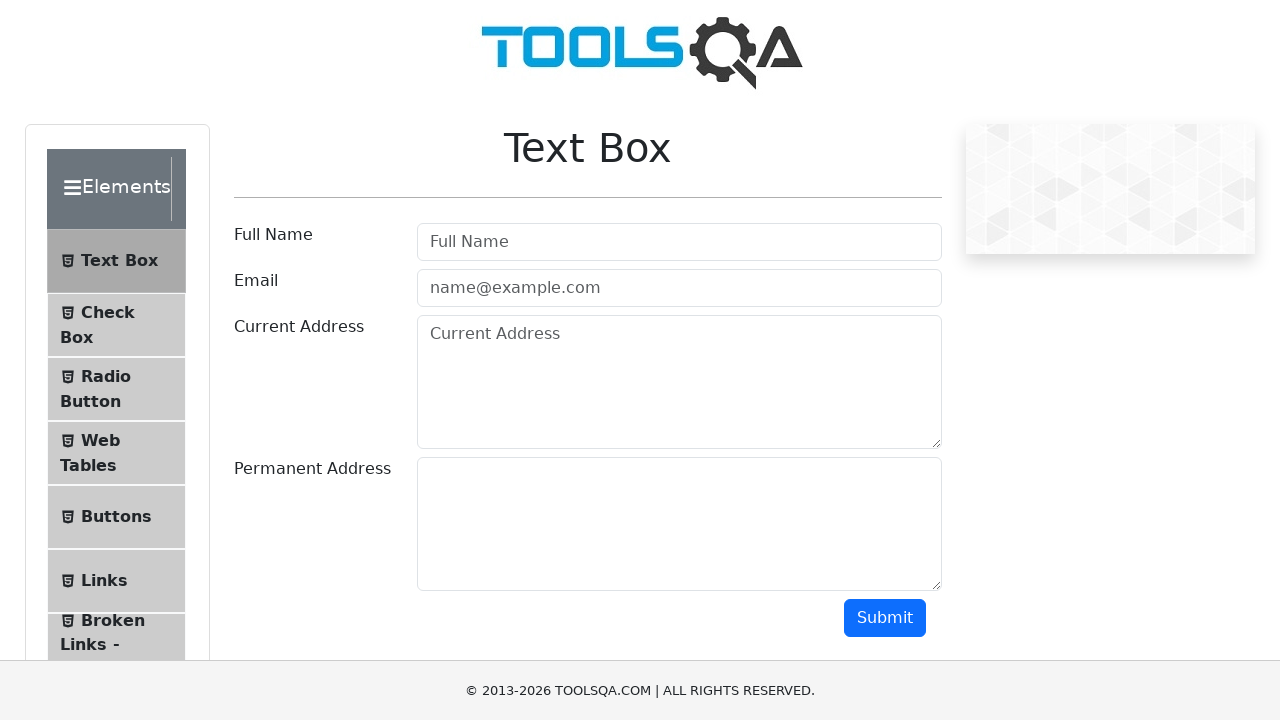

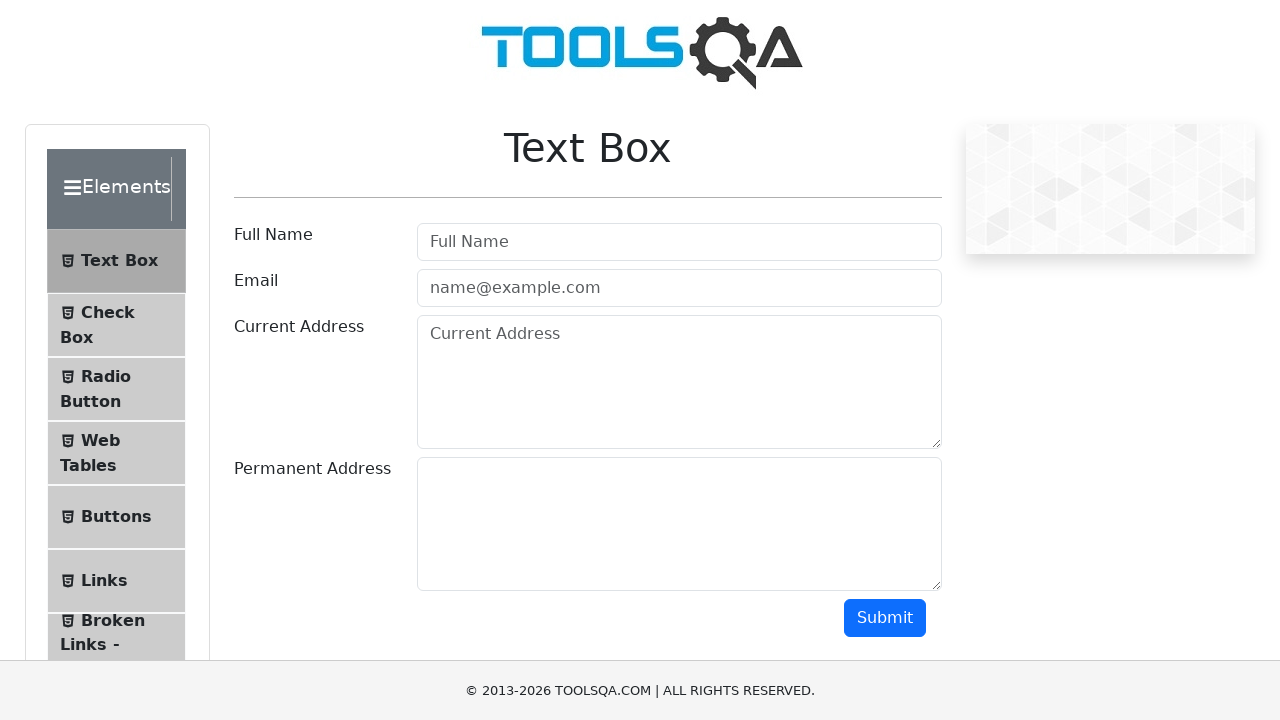